Tests right-click context menu functionality by right-clicking on a designated area, verifying alert text, accepting the alert, and clicking on a link

Starting URL: https://the-internet.herokuapp.com/context_menu

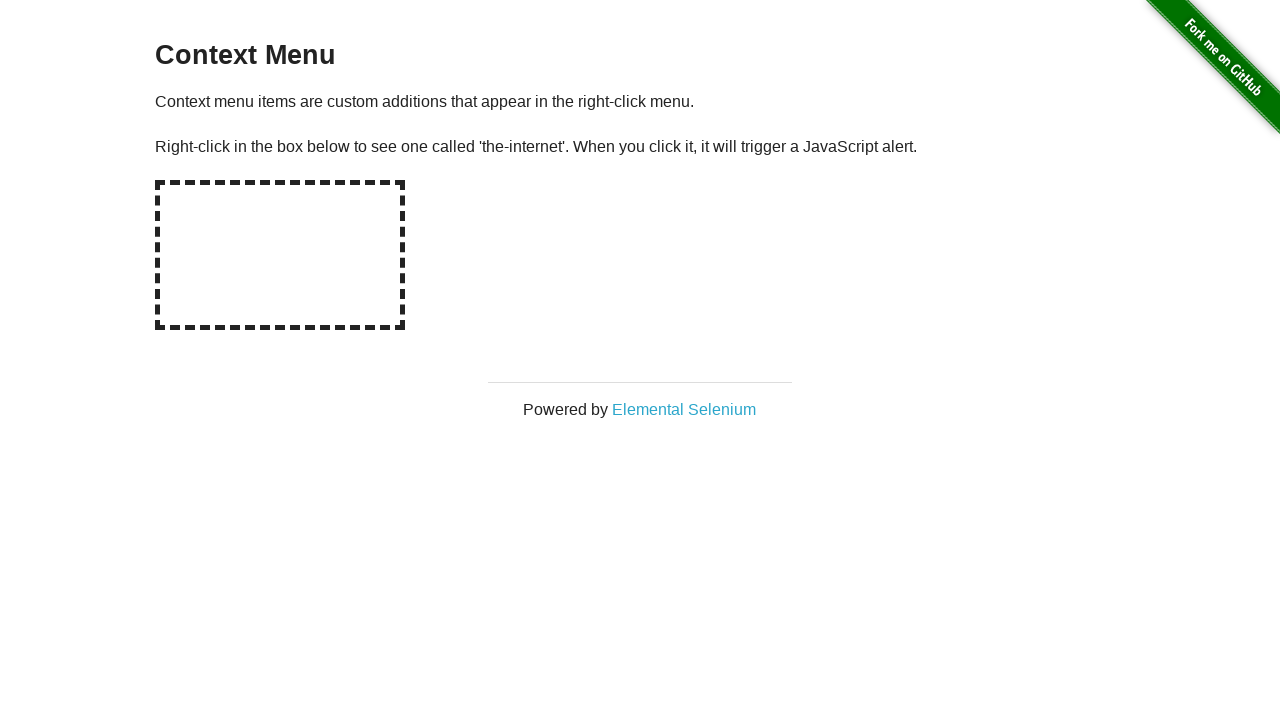

Right-clicked on hot-spot area to open context menu at (280, 255) on #hot-spot
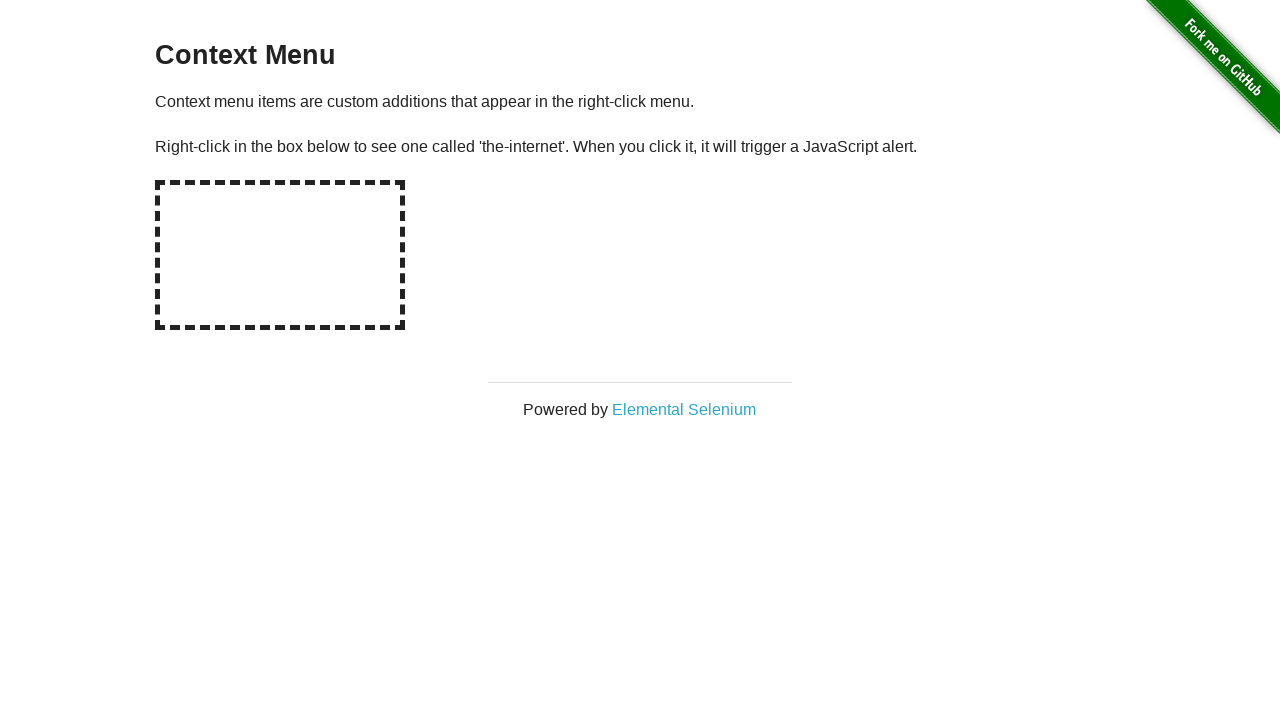

Set up dialog handler to accept alert
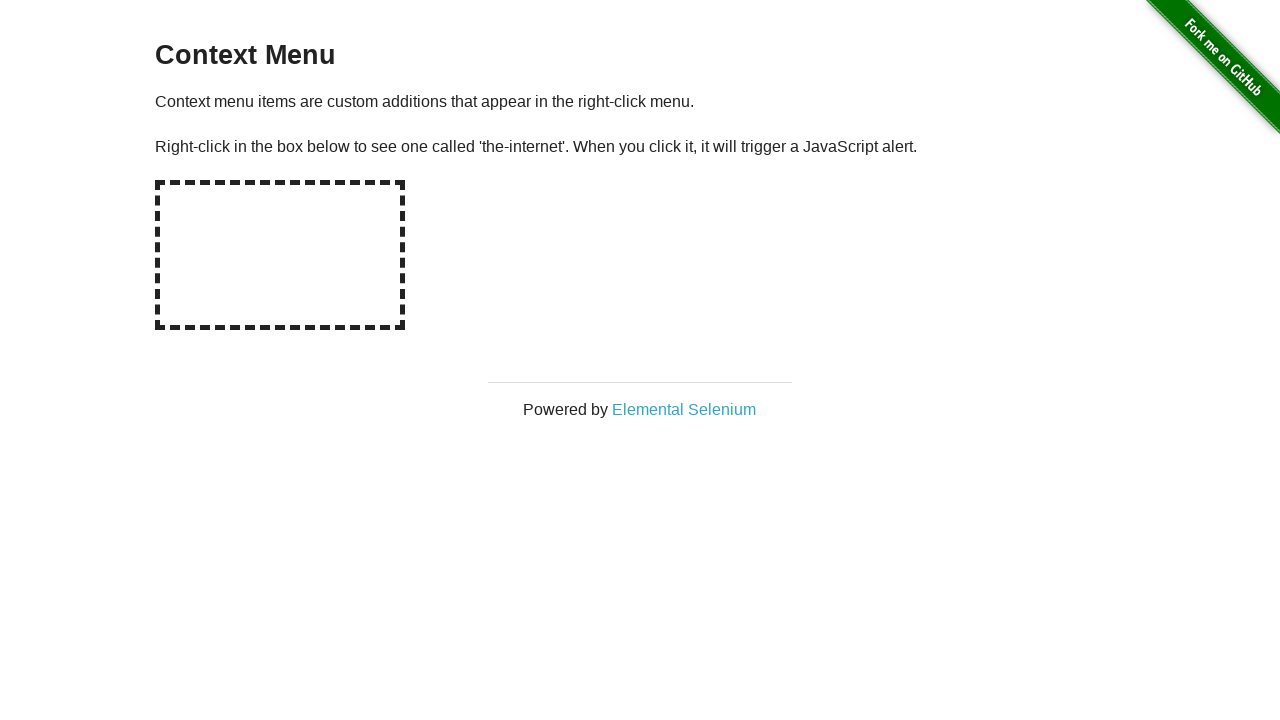

Clicked on Elemental Selenium link at (684, 409) on text=Elemental Selenium
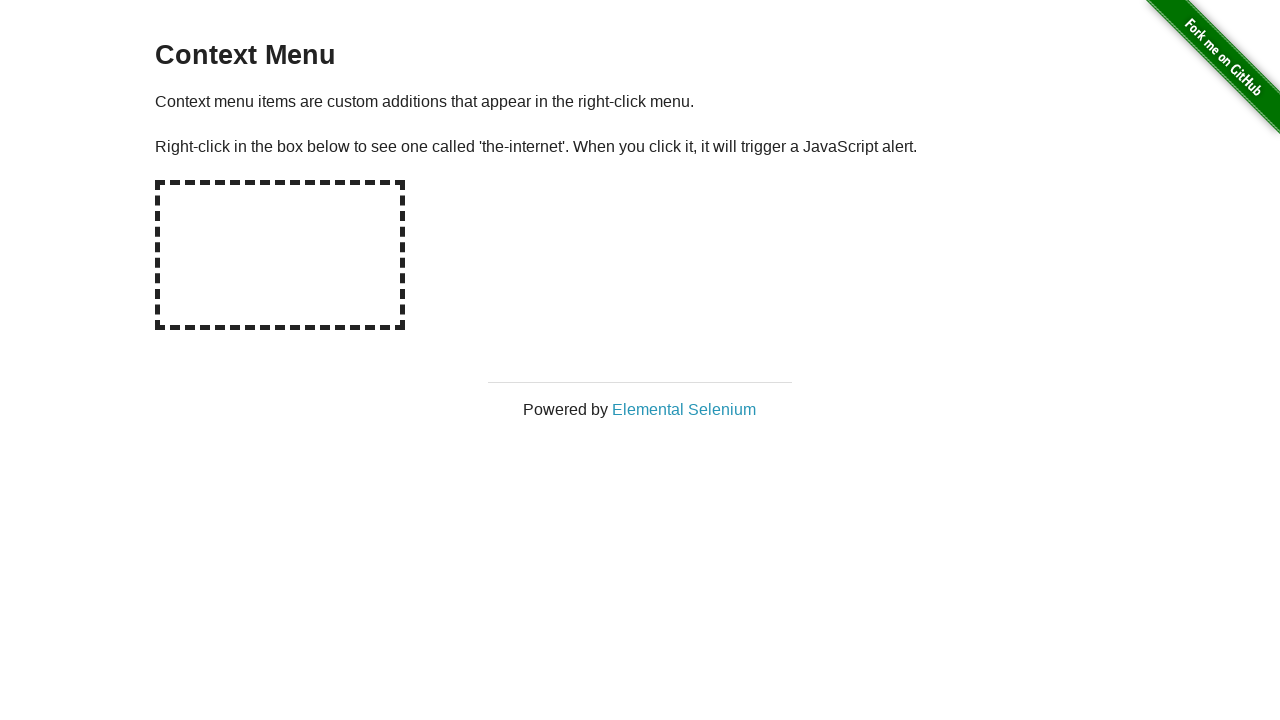

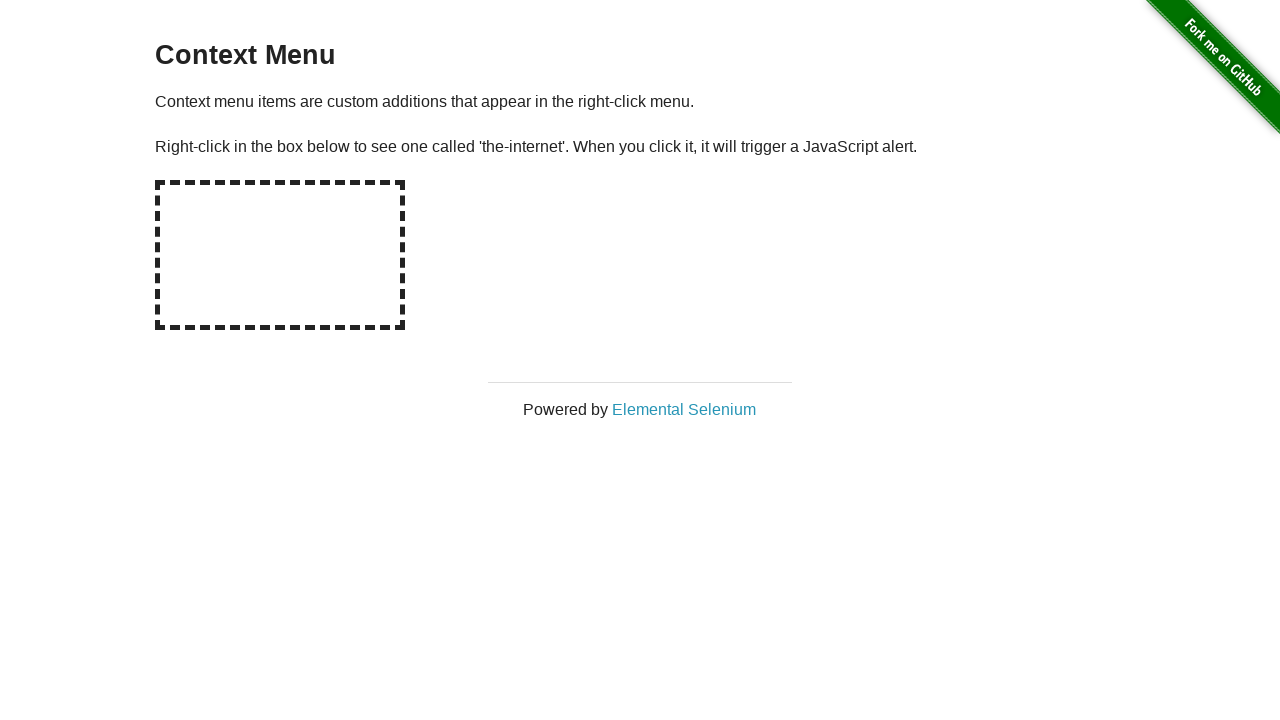